Tests clearing the complete state of all items by checking and then unchecking the toggle-all checkbox

Starting URL: https://demo.playwright.dev/todomvc

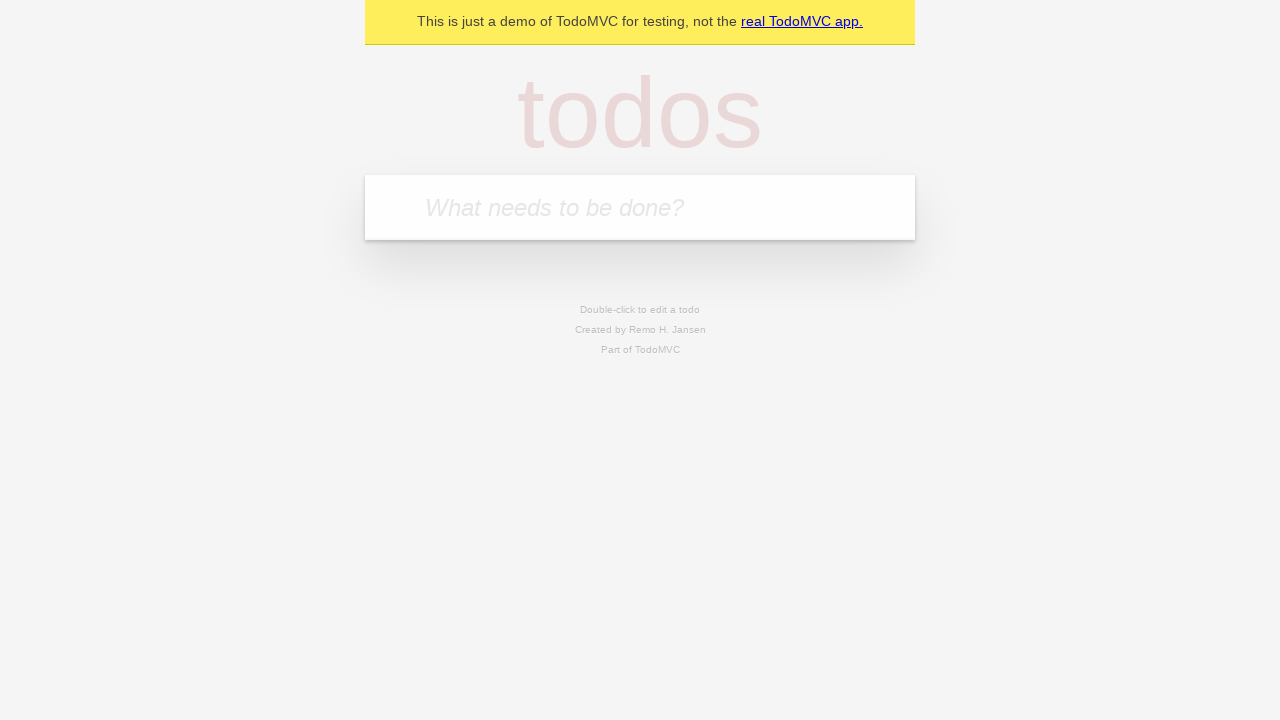

Filled first todo with 'buy some cheese' on internal:attr=[placeholder="What needs to be done?"i]
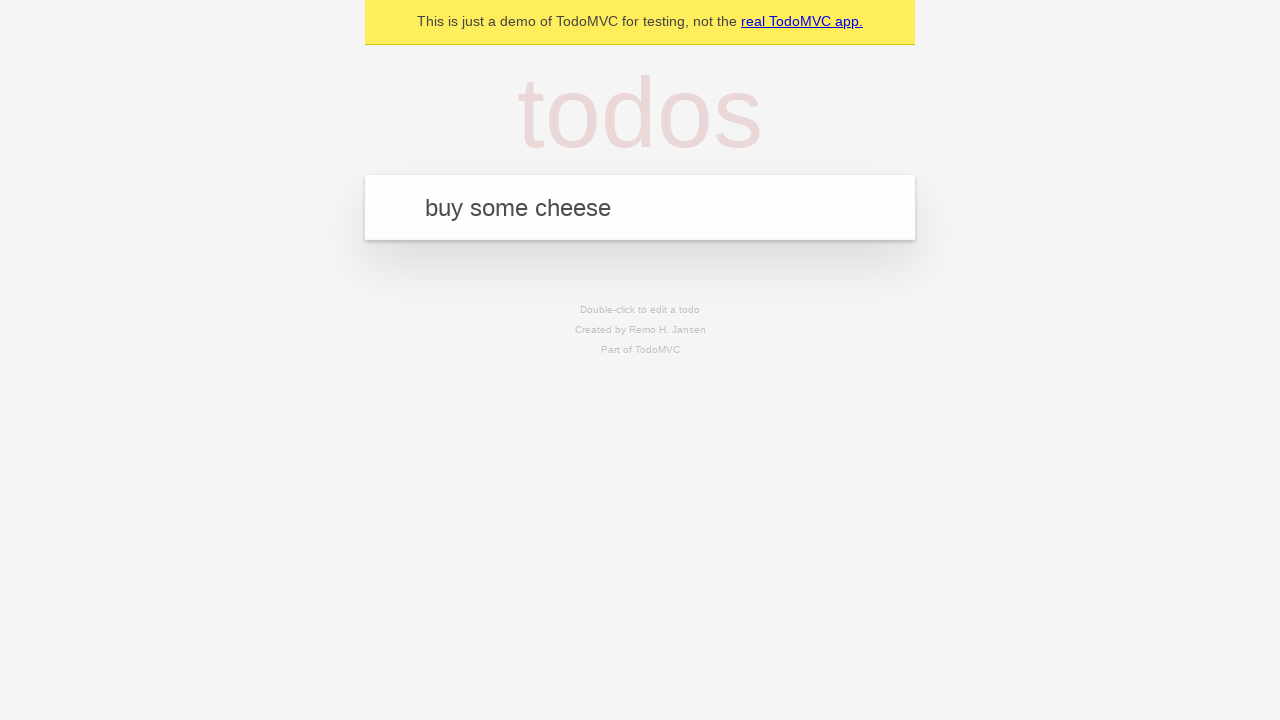

Pressed Enter to add first todo on internal:attr=[placeholder="What needs to be done?"i]
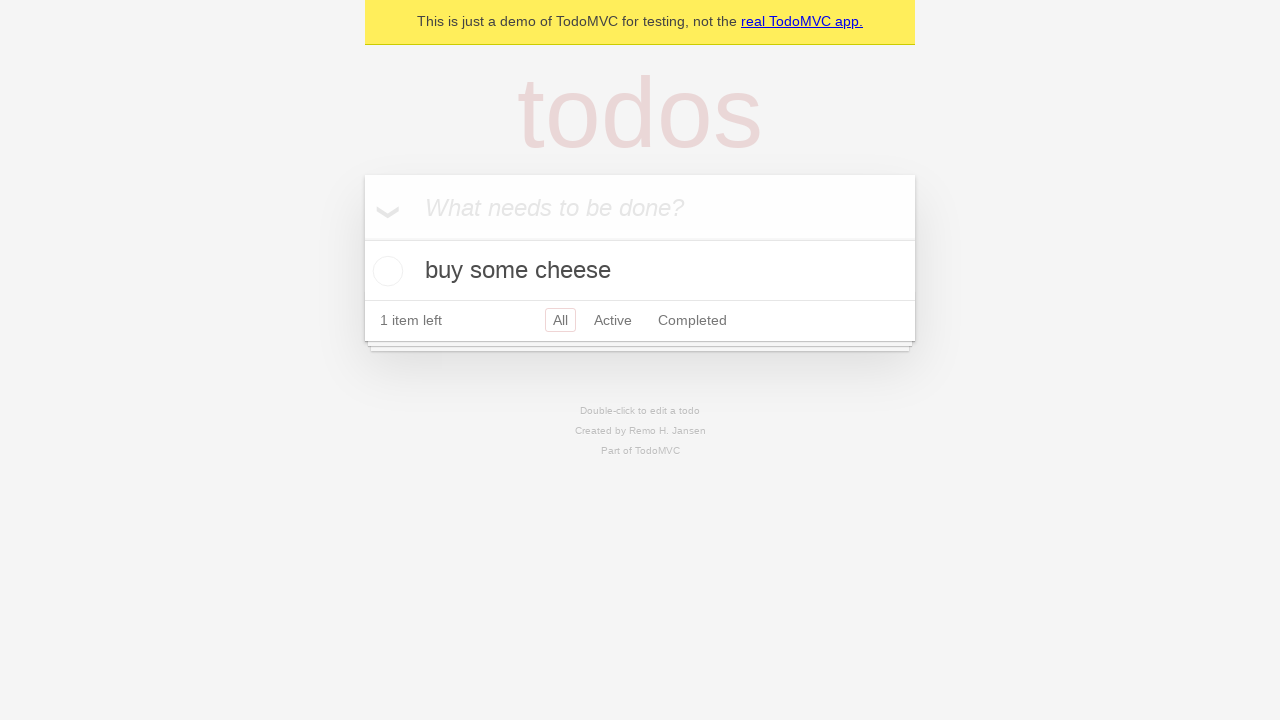

Filled second todo with 'feed the cat' on internal:attr=[placeholder="What needs to be done?"i]
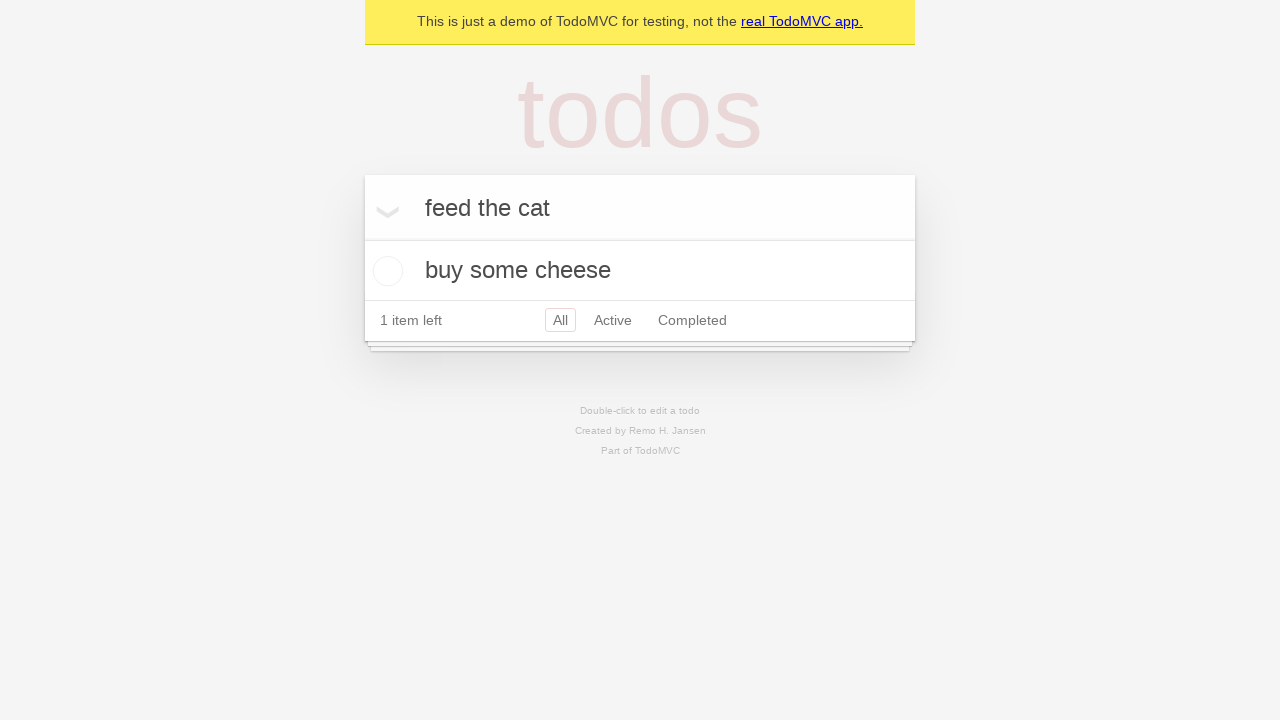

Pressed Enter to add second todo on internal:attr=[placeholder="What needs to be done?"i]
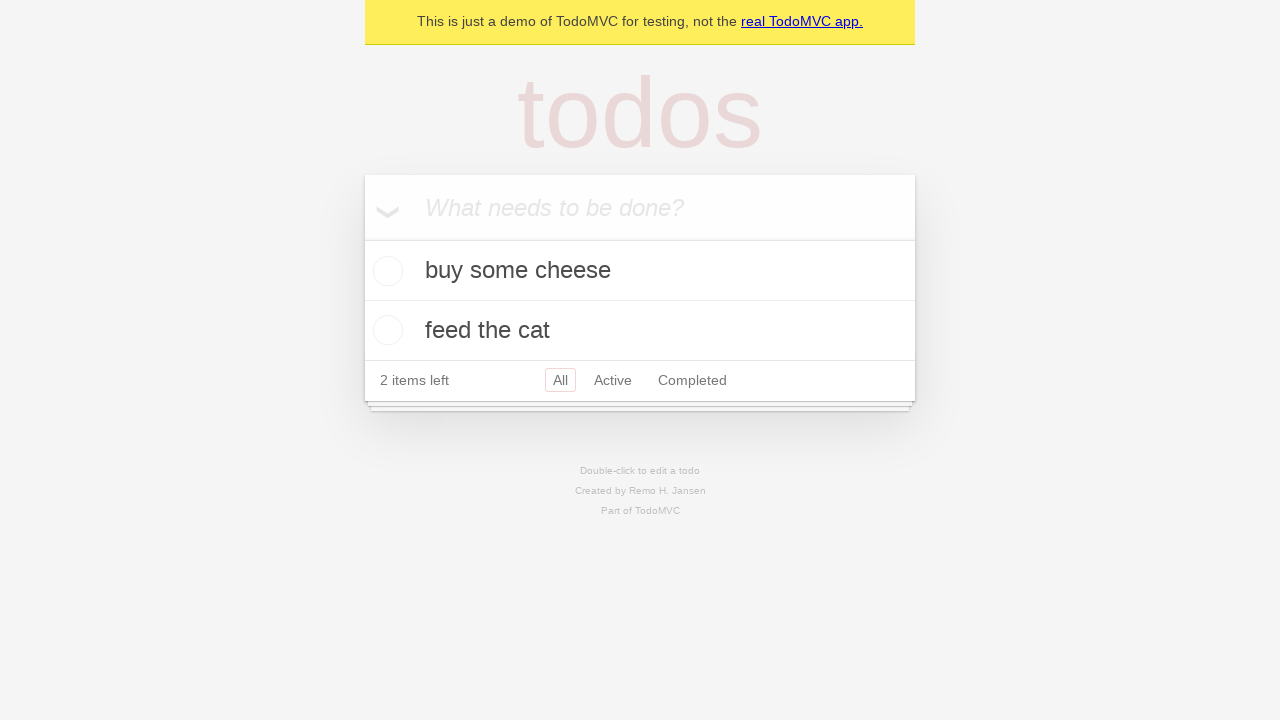

Filled third todo with 'book a doctors appointment' on internal:attr=[placeholder="What needs to be done?"i]
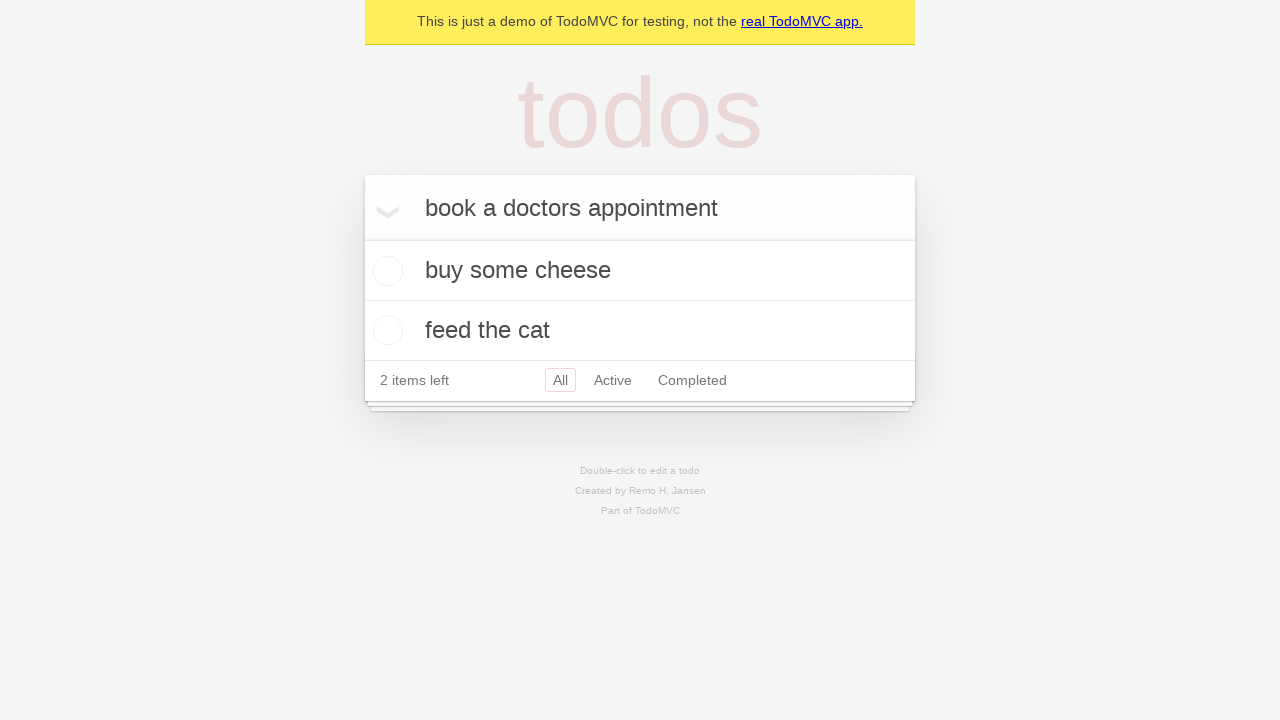

Pressed Enter to add third todo on internal:attr=[placeholder="What needs to be done?"i]
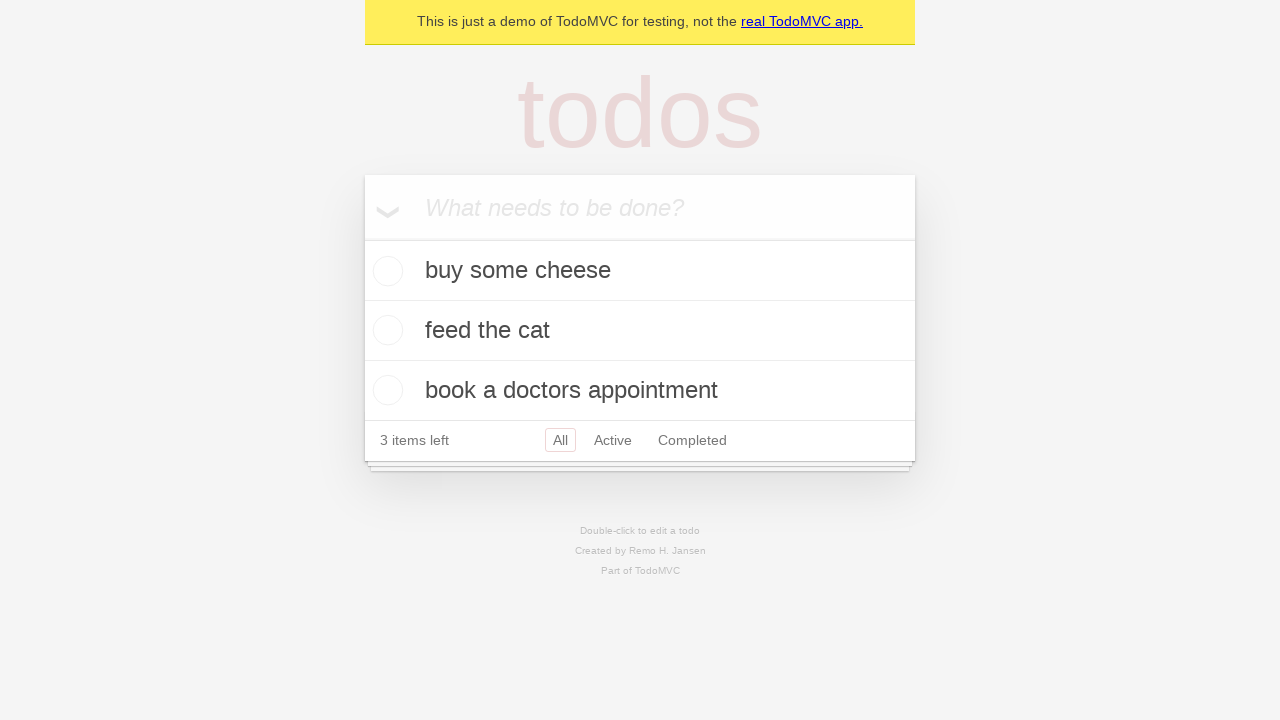

Checked the toggle-all checkbox to mark all todos as complete at (362, 238) on internal:label="Mark all as complete"i
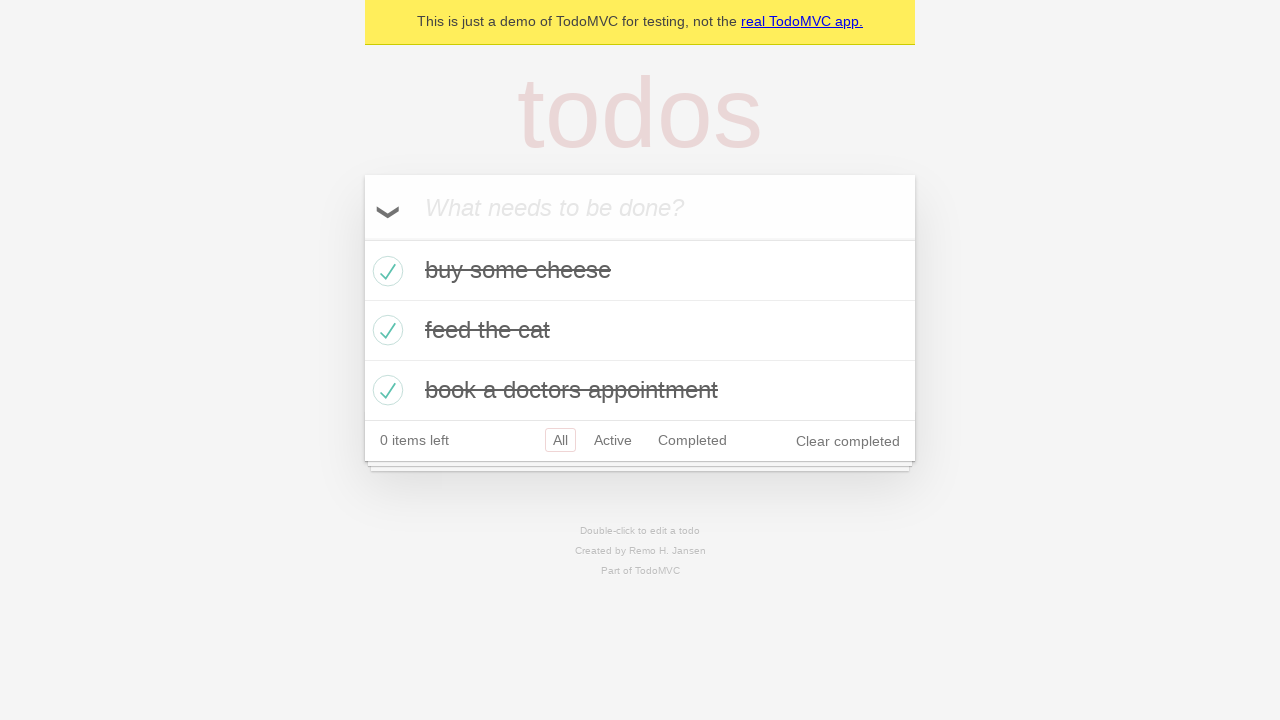

Unchecked the toggle-all checkbox to clear the complete state of all todos at (362, 238) on internal:label="Mark all as complete"i
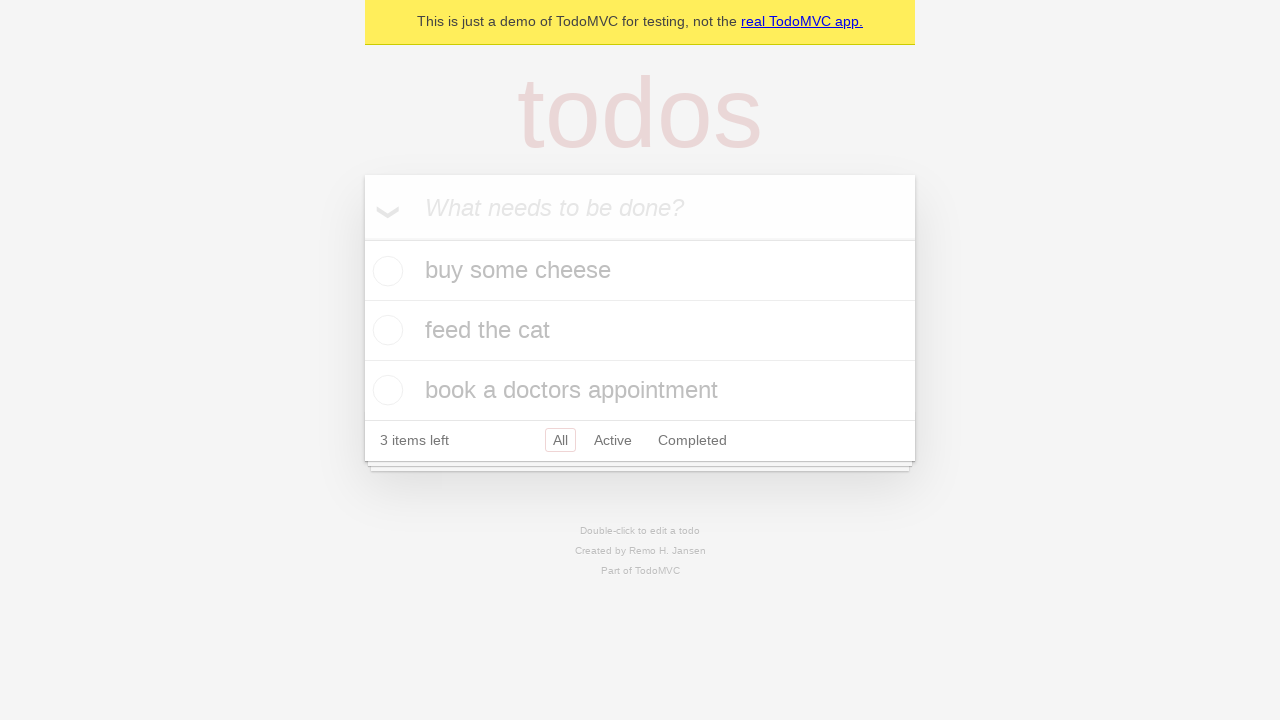

Waited for todo items to be present in DOM
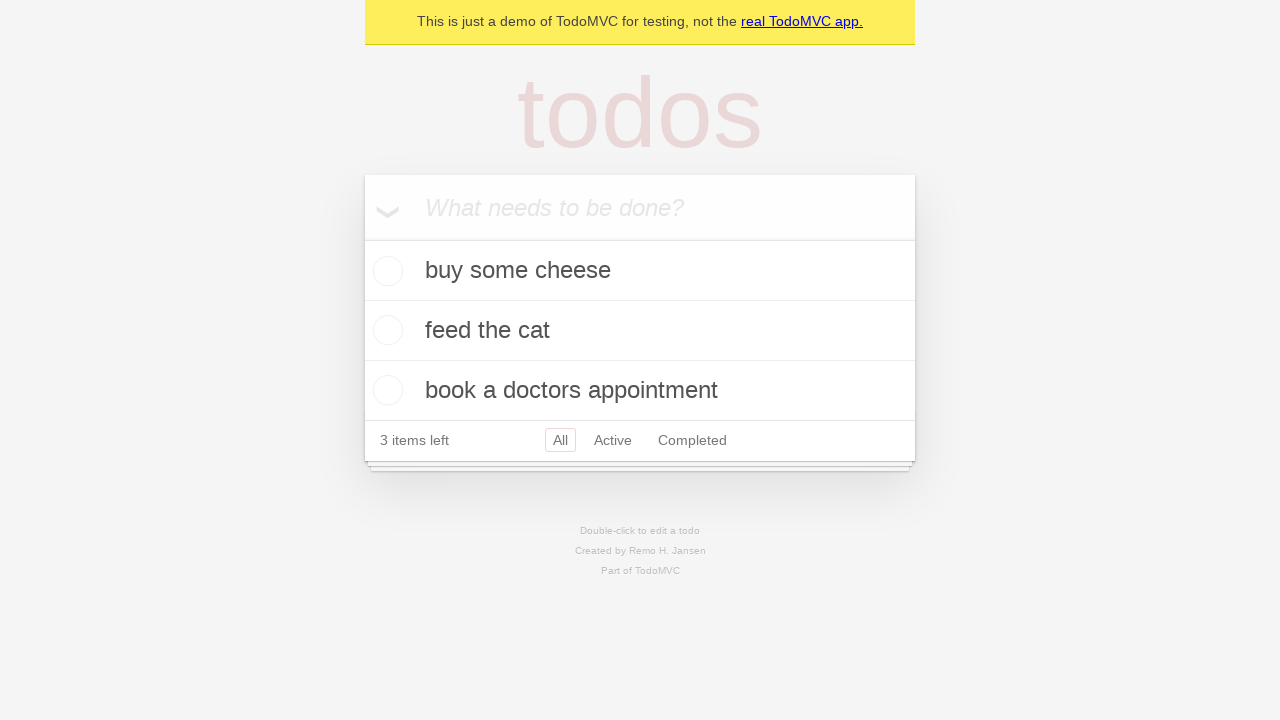

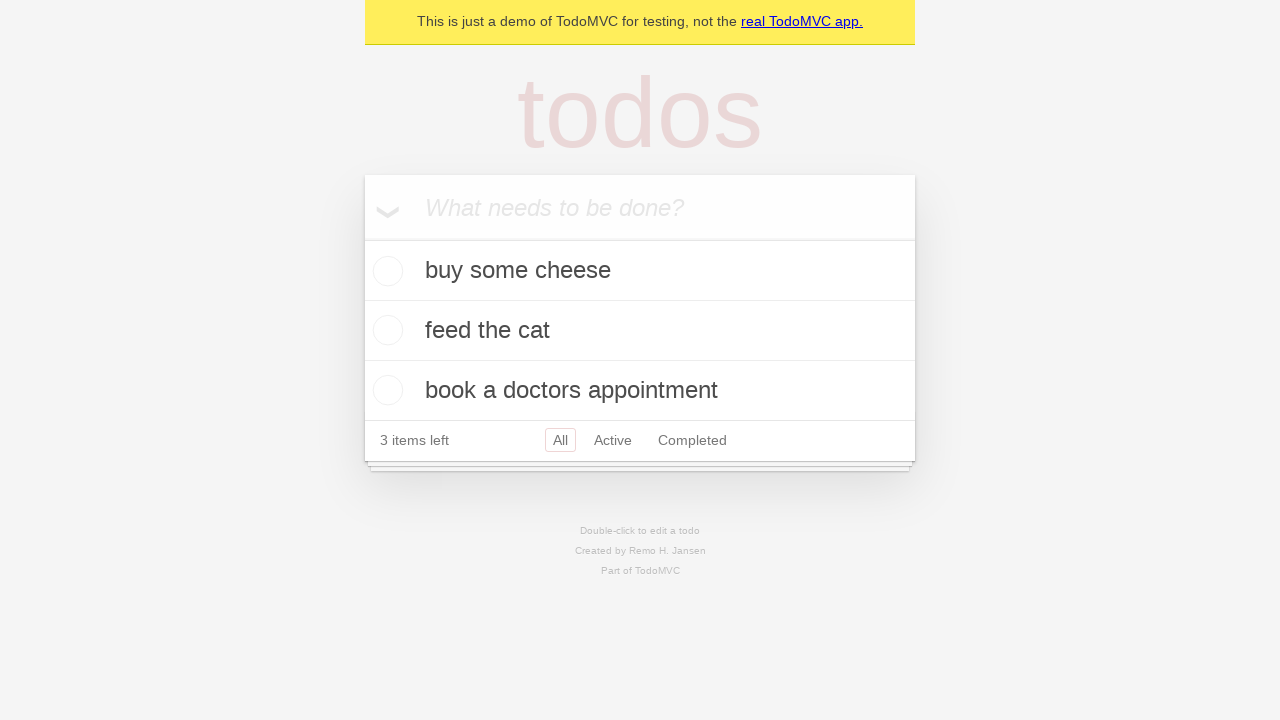